Tests a math quiz page by reading two numbers displayed on the page, calculating their sum, selecting the correct answer from a dropdown menu, and submitting the form.

Starting URL: http://suninjuly.github.io/selects1.html

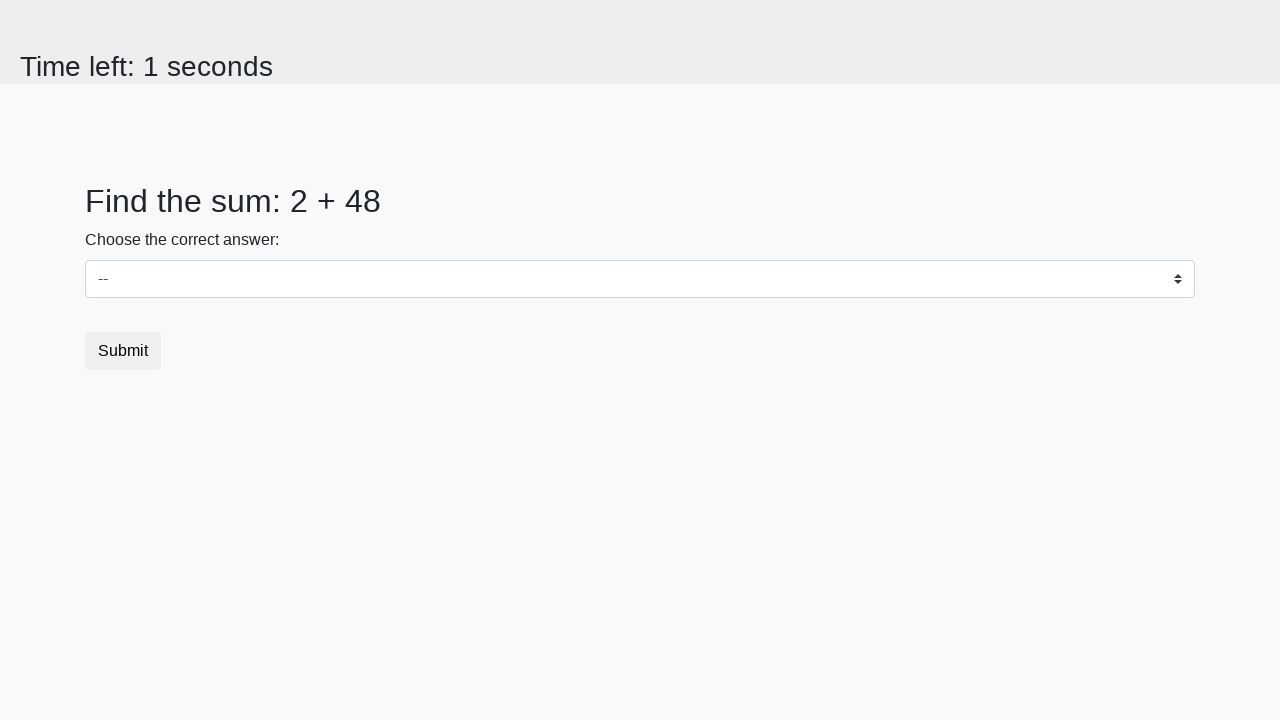

Read first number from #num1 element
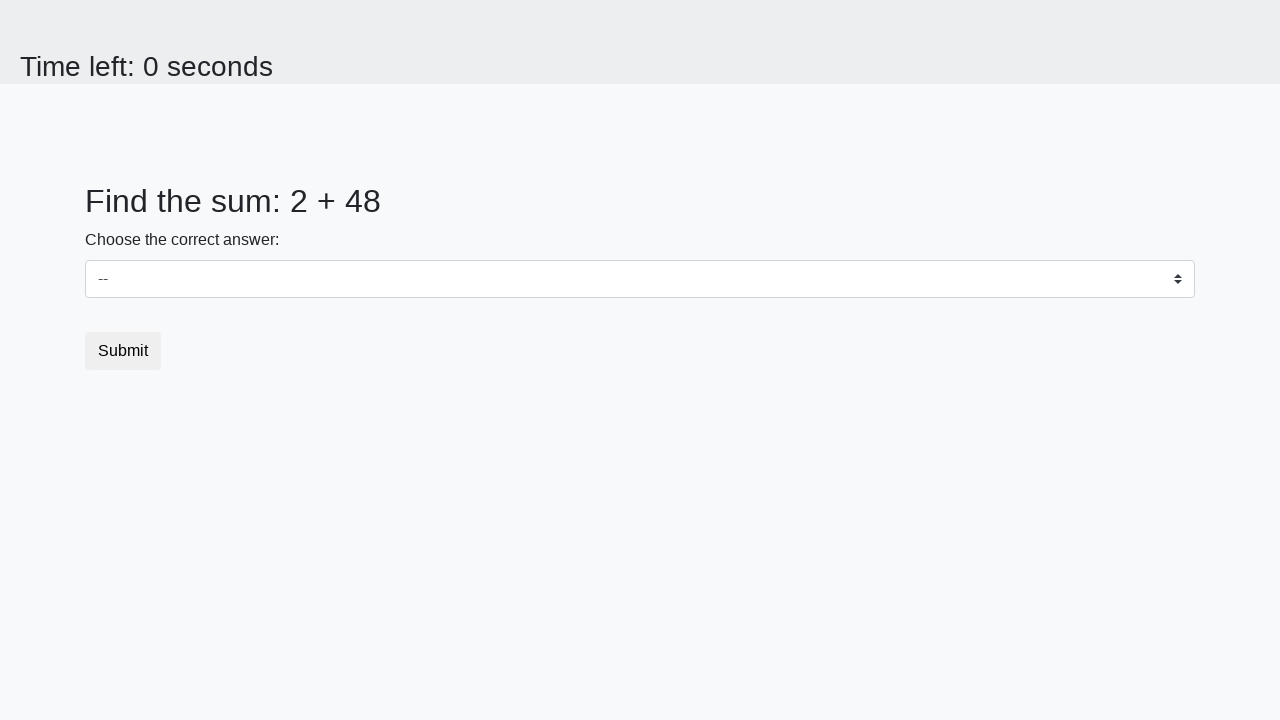

Read second number from #num2 element
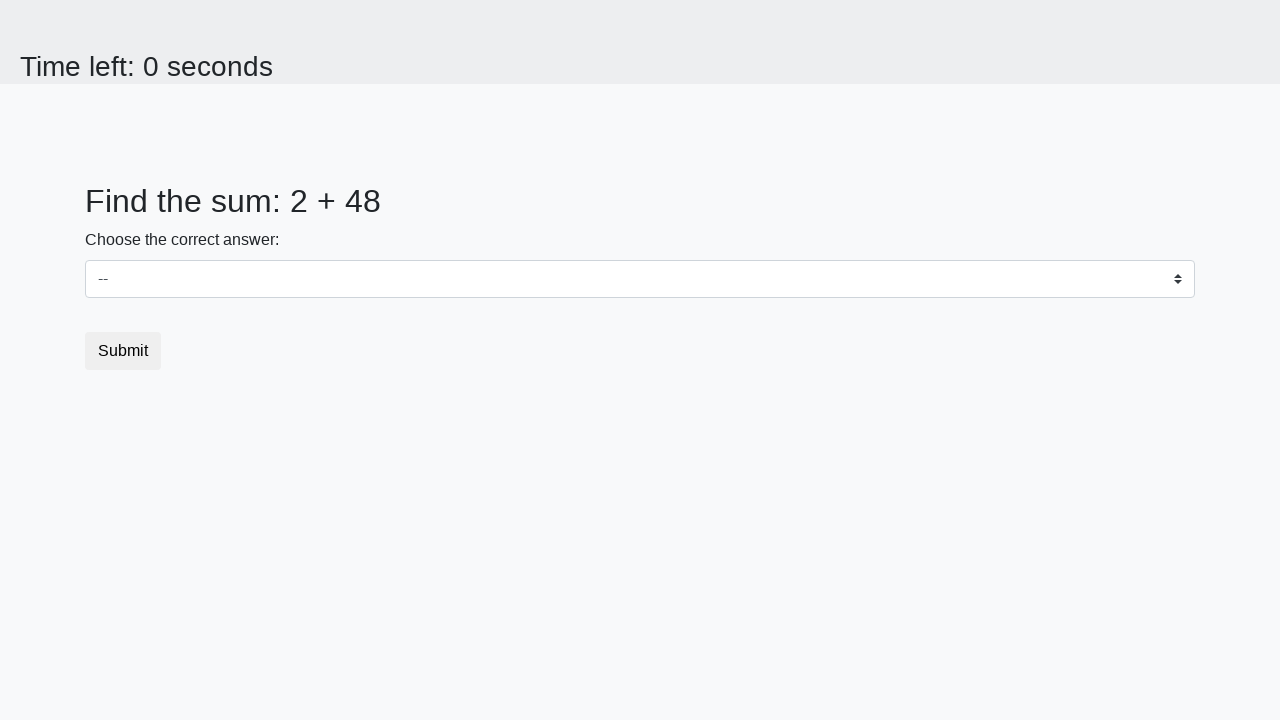

Calculated sum: 2 + 48 = 50
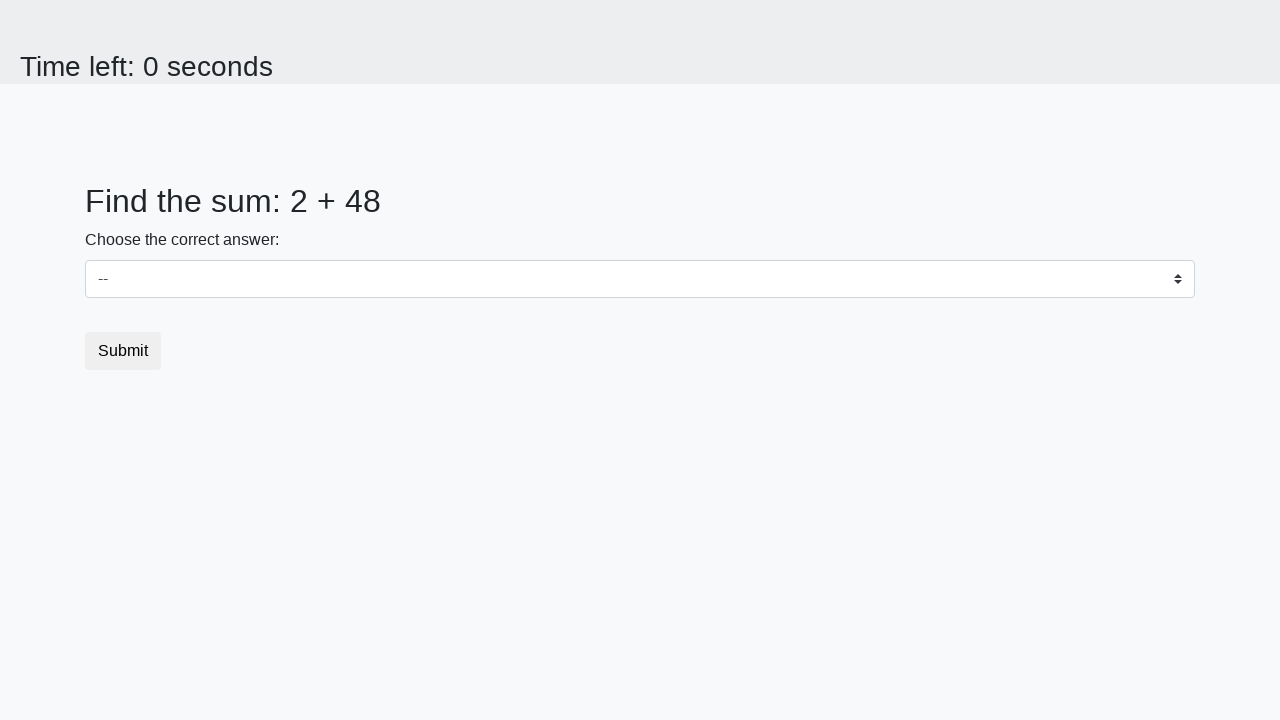

Selected value '50' from dropdown menu on select
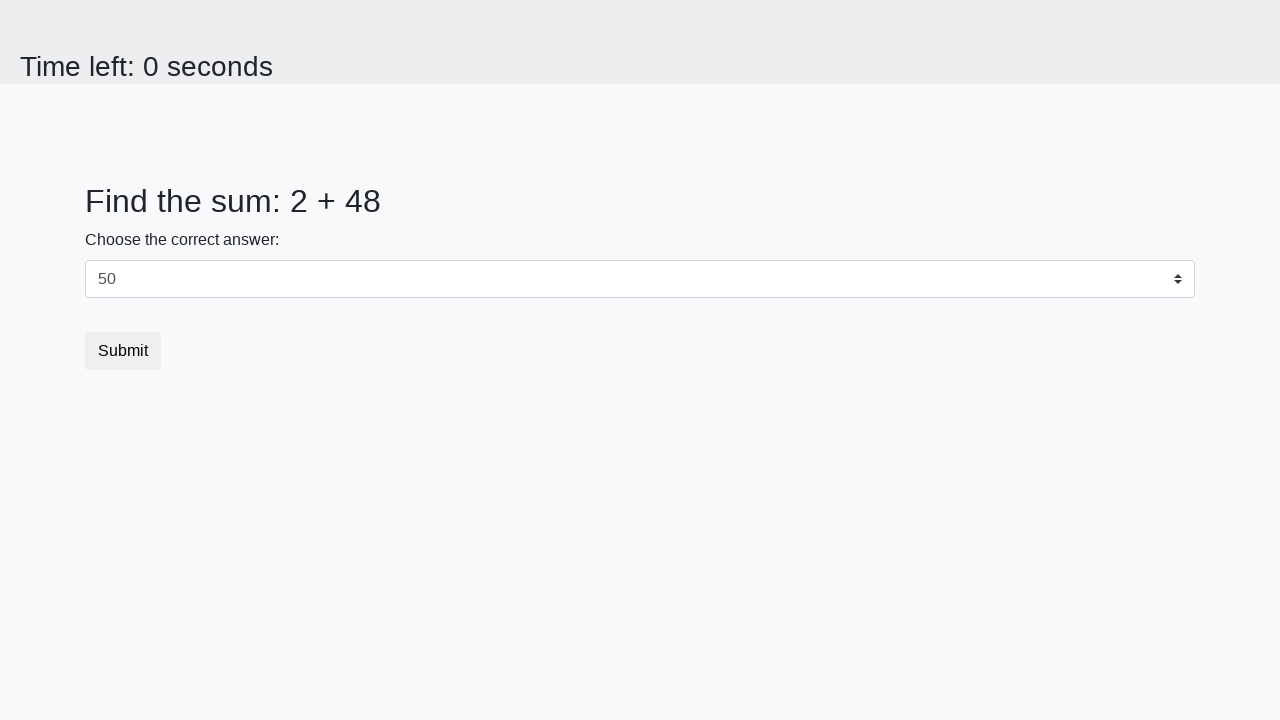

Clicked submit button to complete the quiz at (123, 351) on button[type='submit']
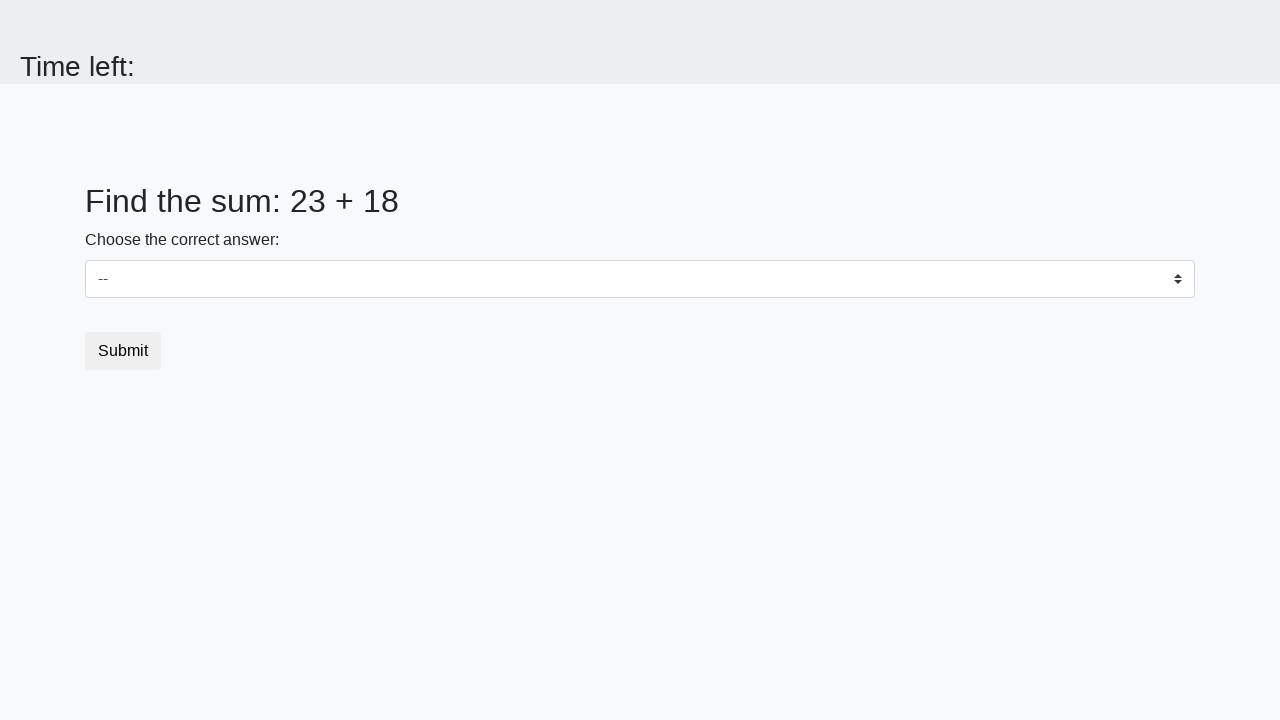

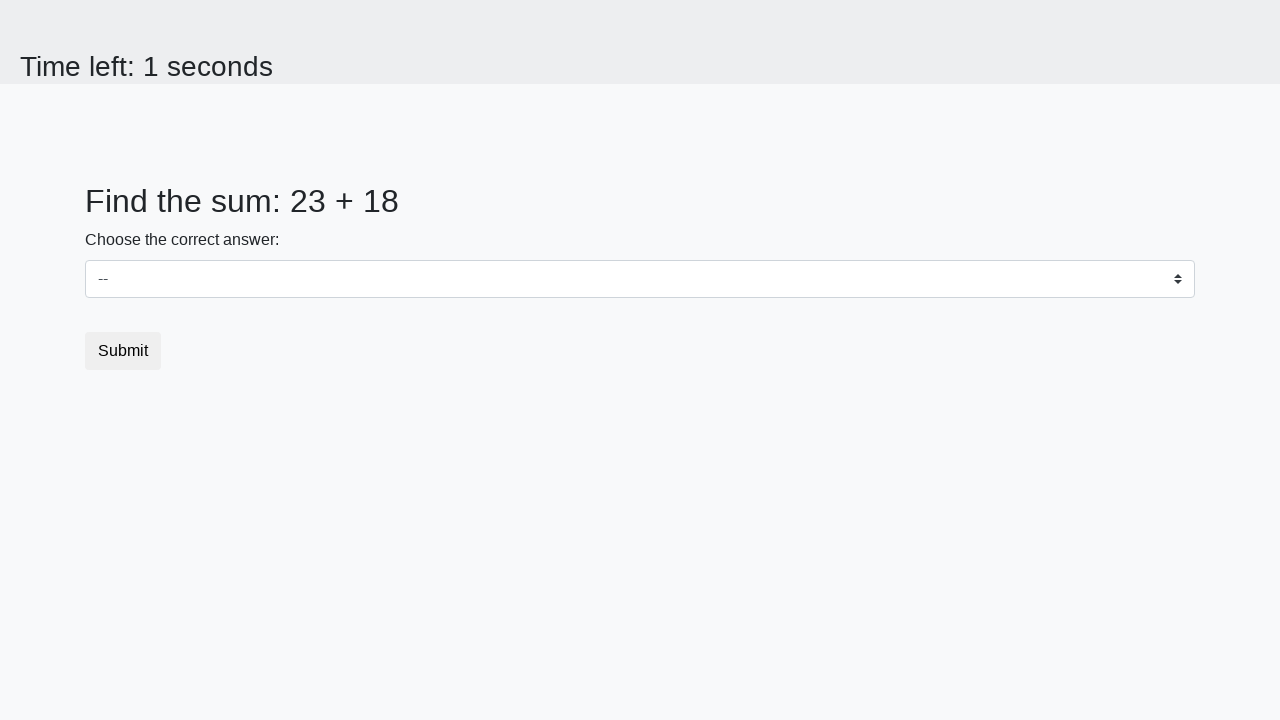